Tests A/B Testing page by navigating from homepage, clicking on A/B Testing link, and verifying the page content displays variation 1 header and description paragraph.

Starting URL: https://the-internet.herokuapp.com/

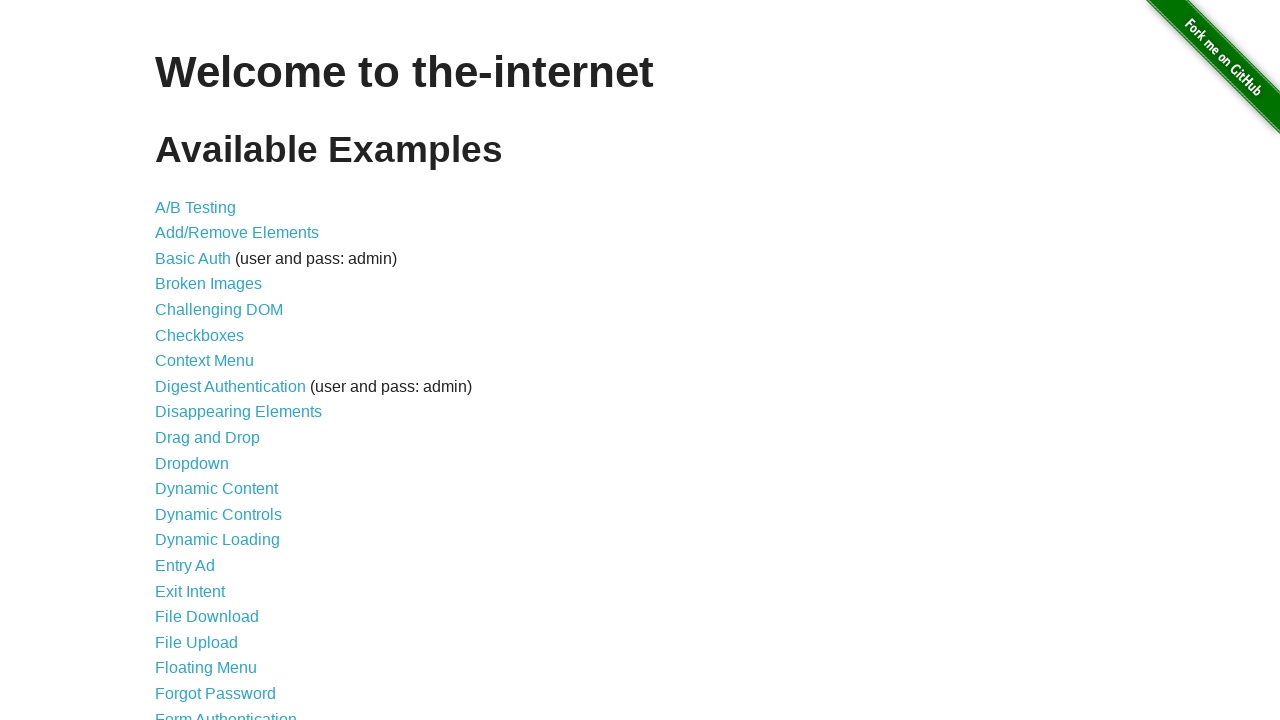

Clicked on A/B Testing link at (196, 207) on xpath=//a[contains(text(),'A/B Testing')]
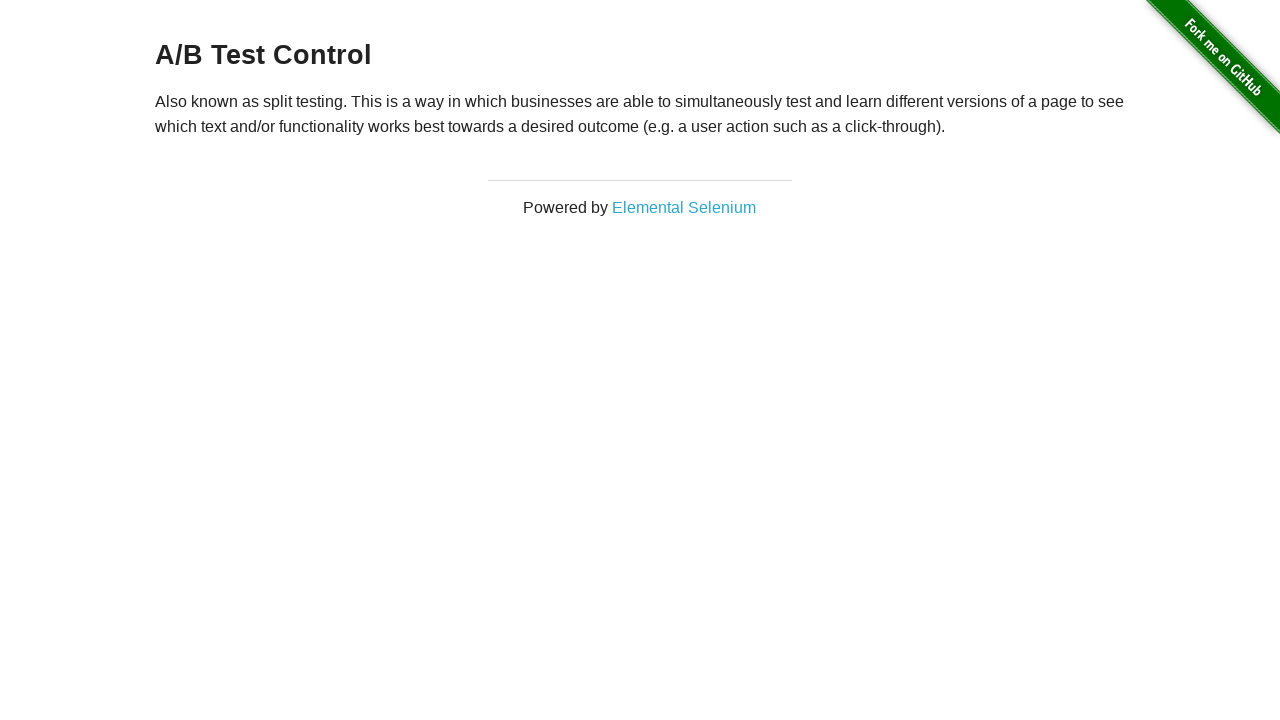

Waited for and verified h3 header is visible
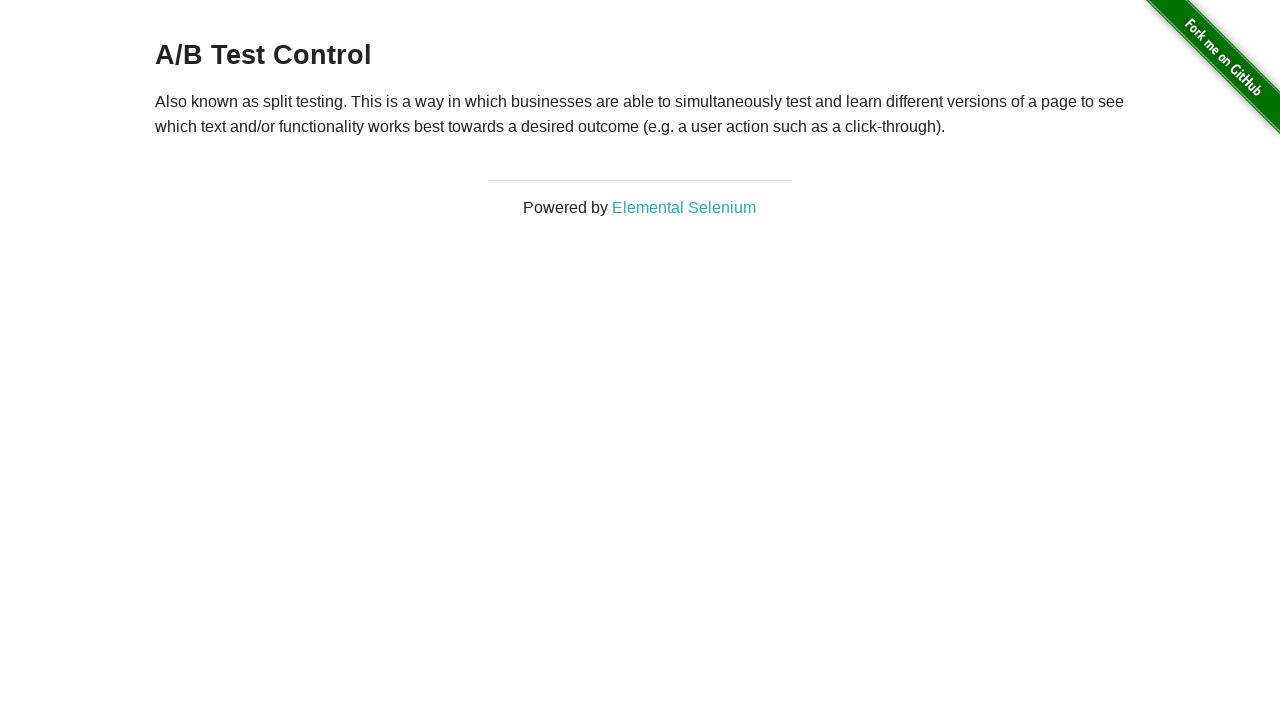

Waited for and verified variation 1 description paragraph is visible
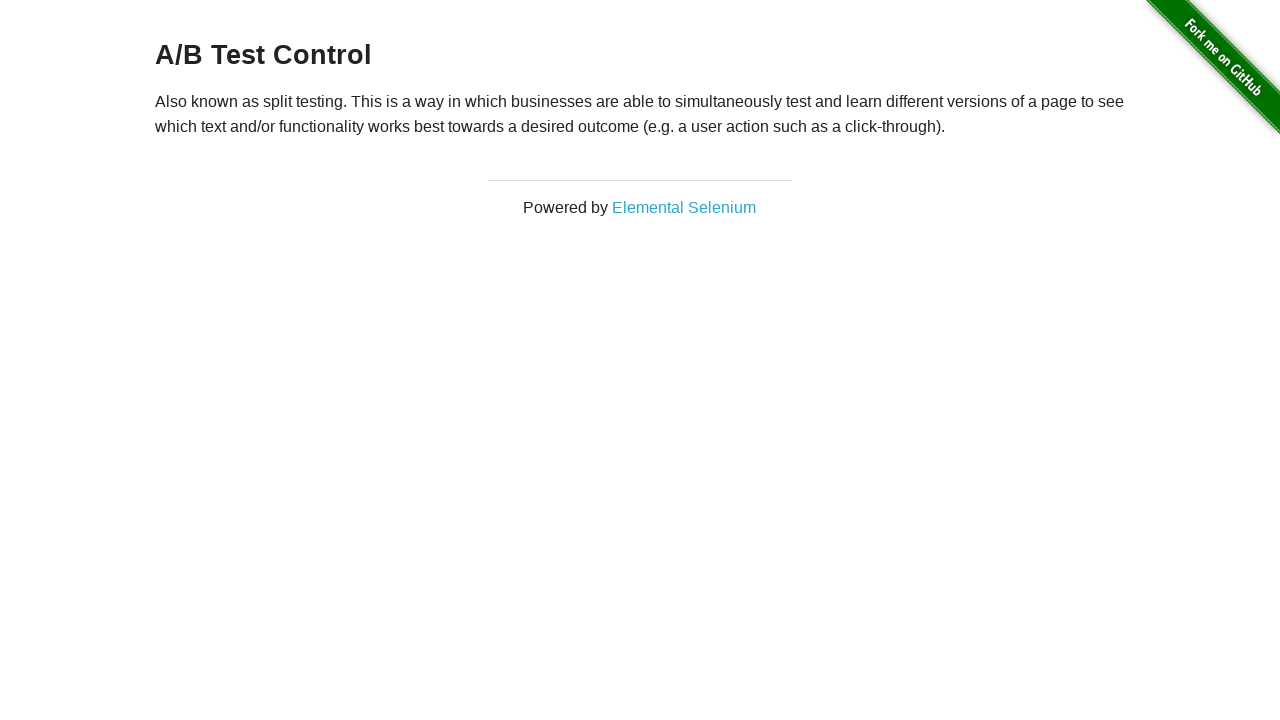

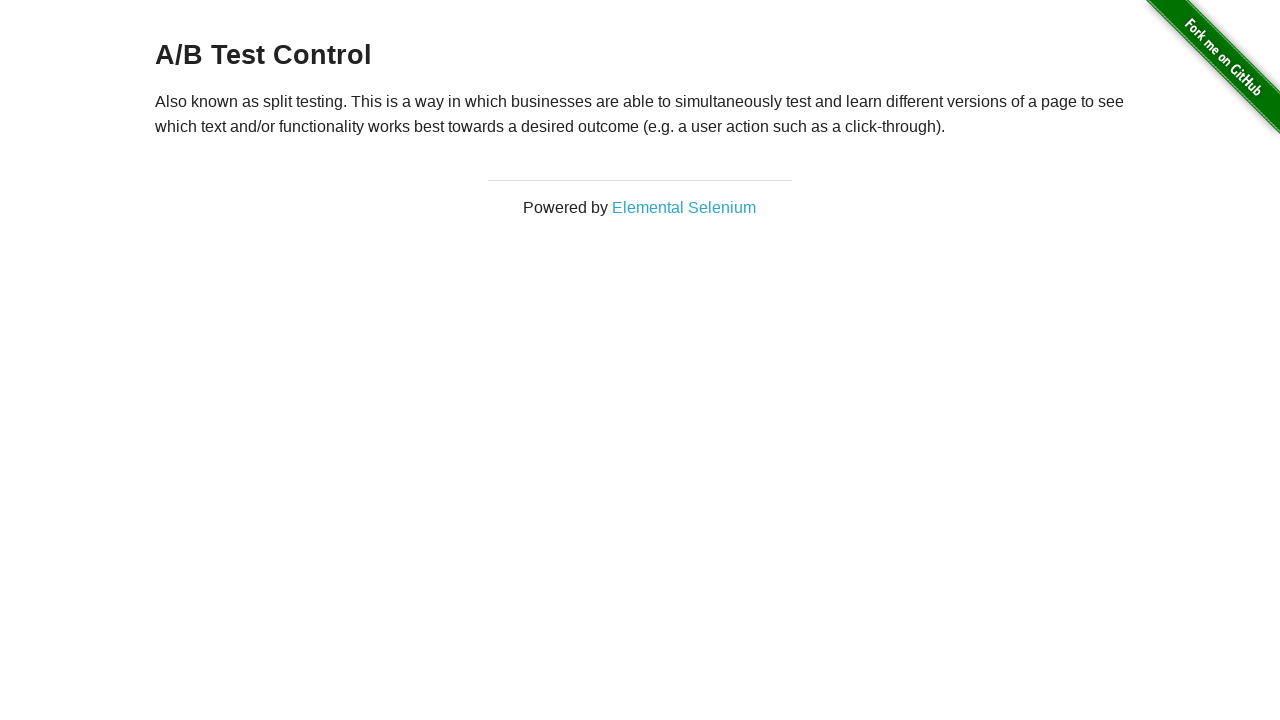